Navigates to the Services page by clicking the Services link

Starting URL: https://parabank.parasoft.com/parabank/index.htm

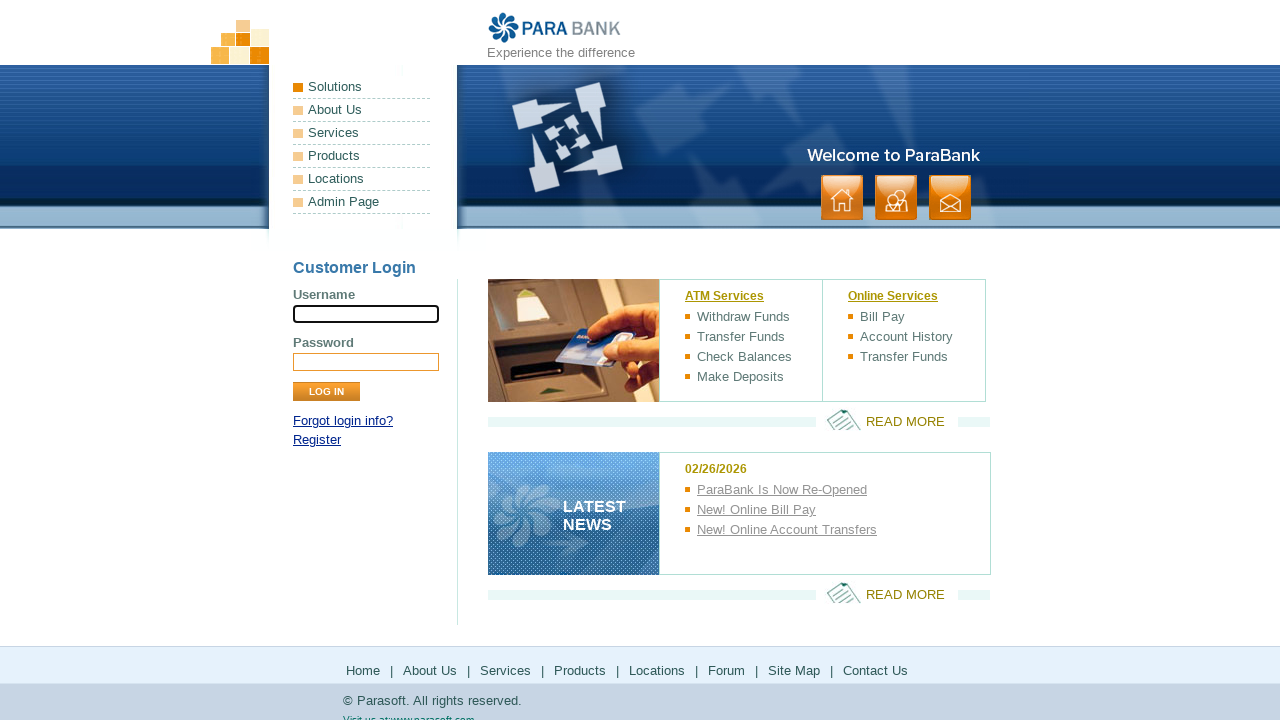

Clicked Services link at (362, 133) on a:has-text('Services')
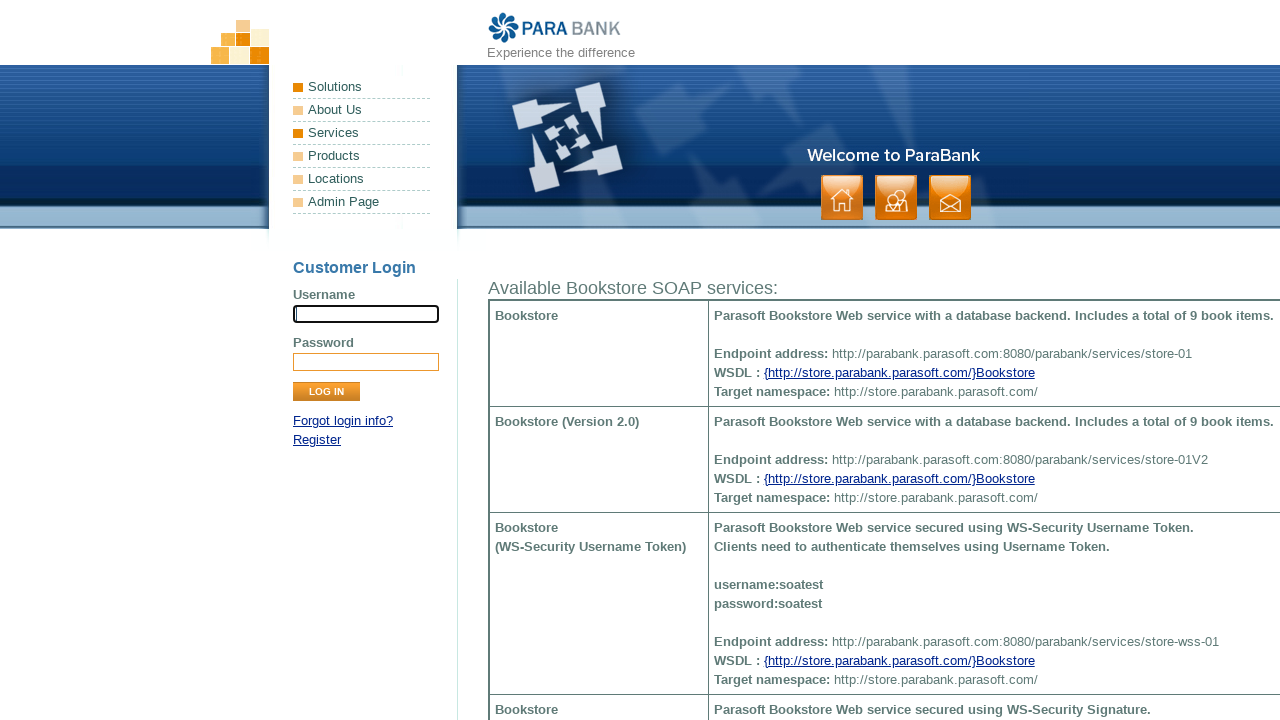

Waited for network idle state after navigating to Services page
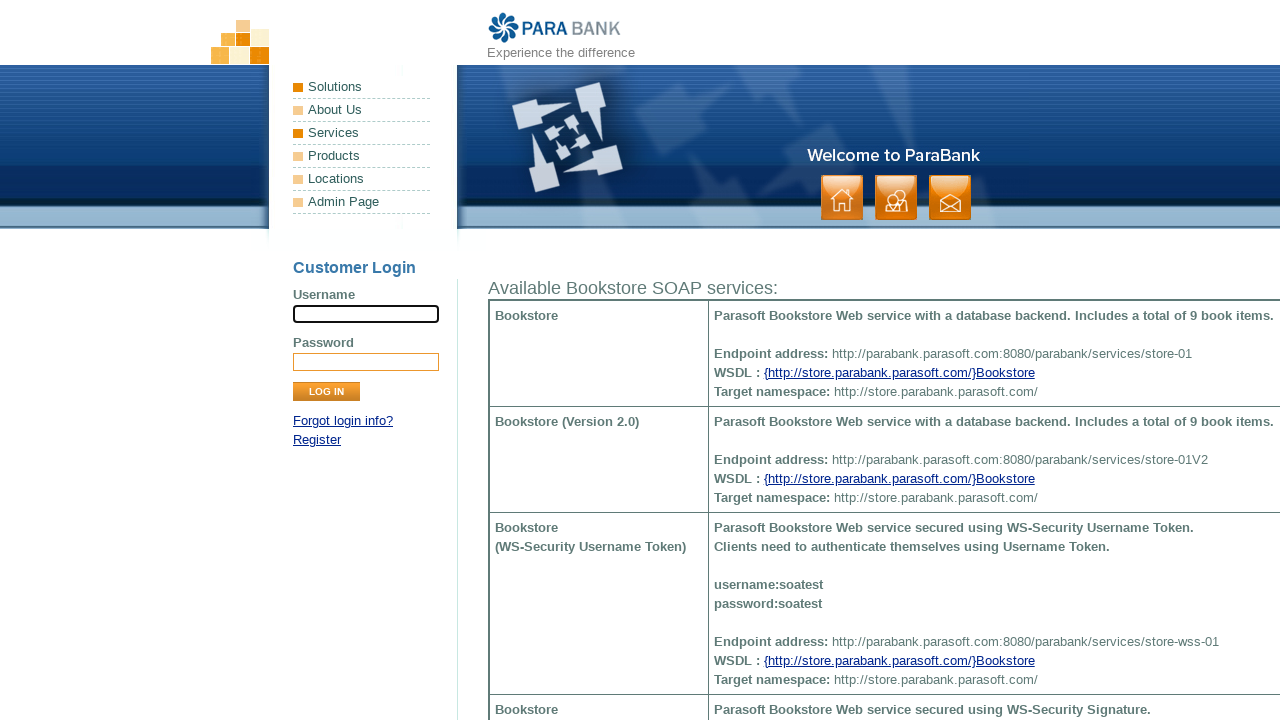

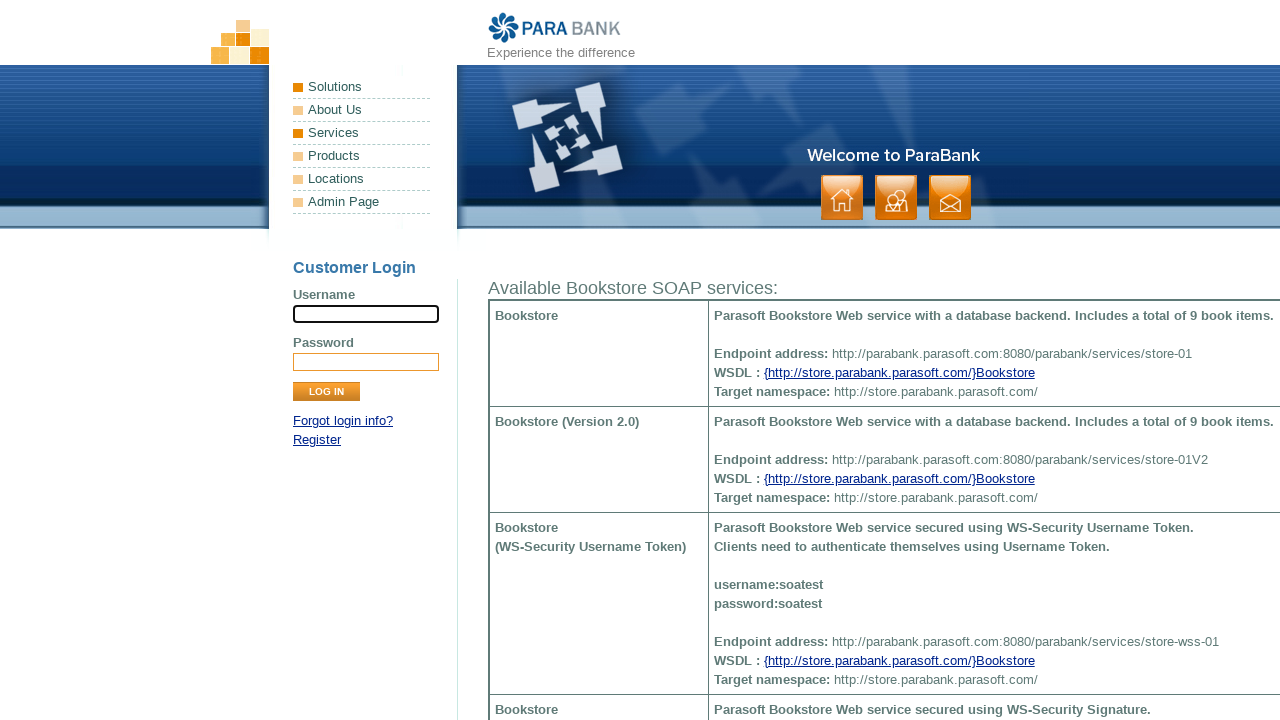